Tests JavaScript prompt dialog by clicking the prompt button, entering text, accepting it, and verifying the entered text appears in the result

Starting URL: https://the-internet.herokuapp.com/javascript_alerts

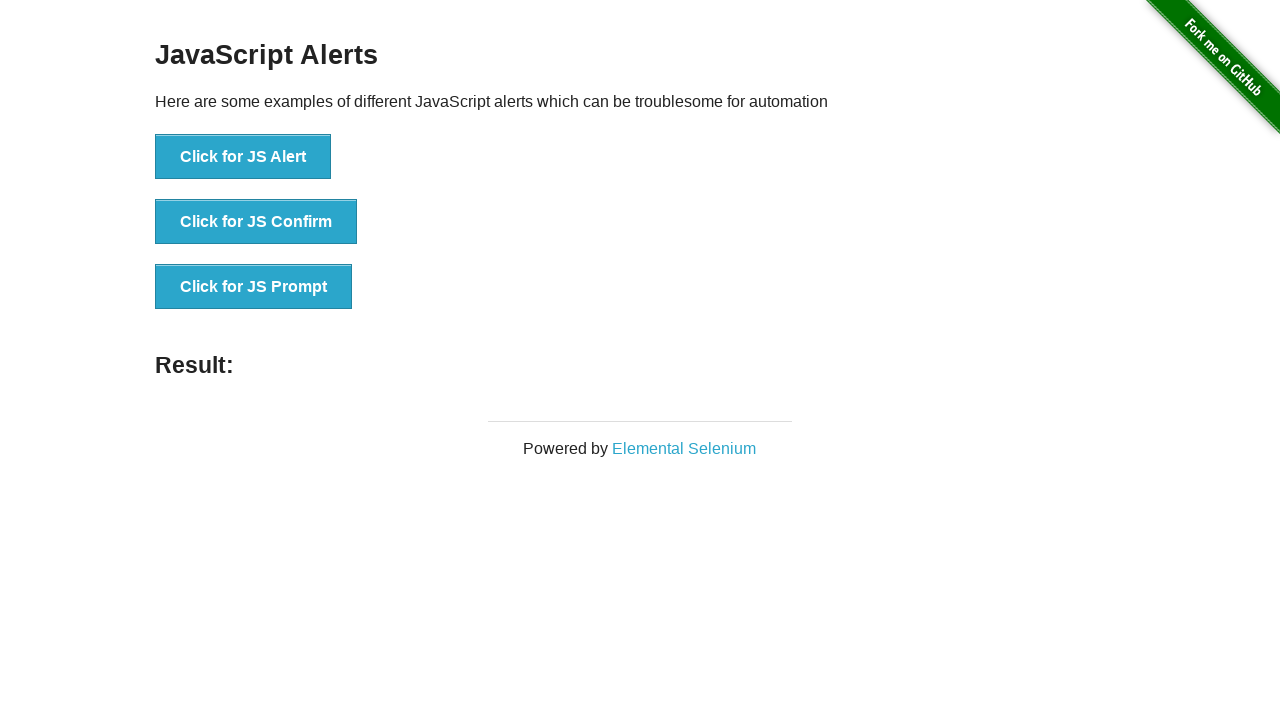

Clicked the prompt button to trigger JavaScript prompt dialog at (254, 287) on xpath=//button[@onclick='jsPrompt()']
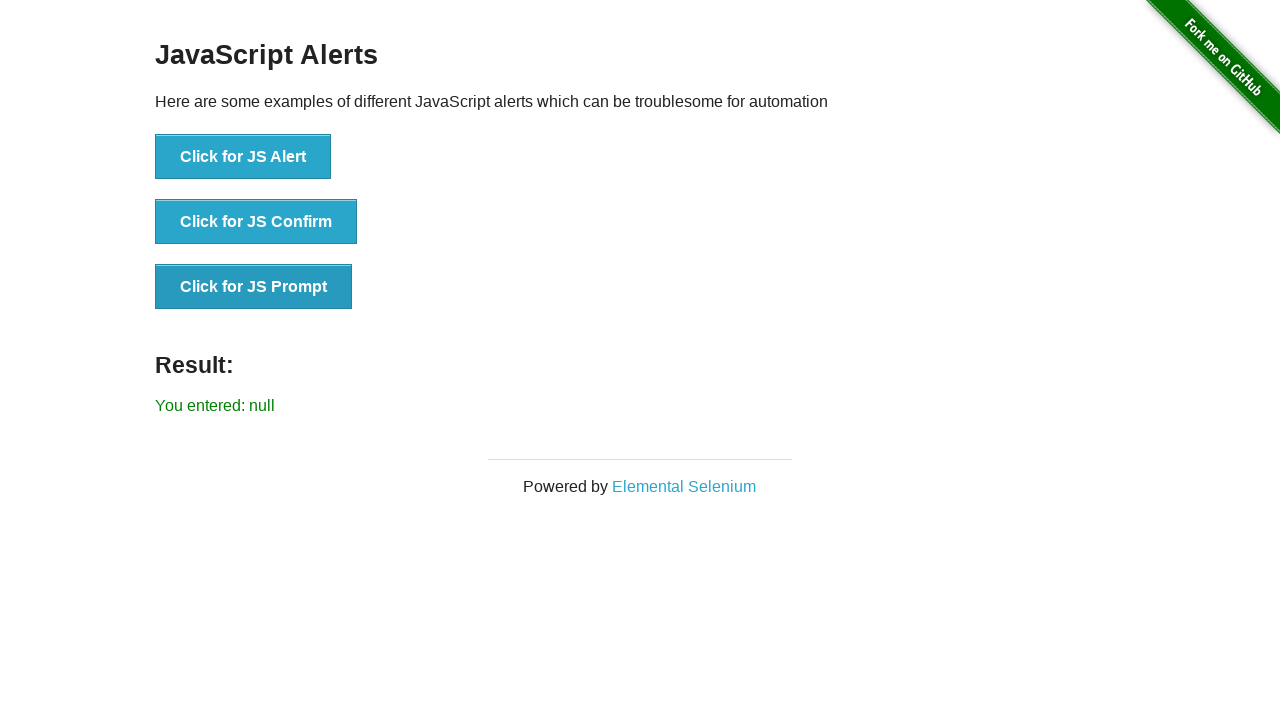

Set up dialog handler to accept prompt with text 'John Smith'
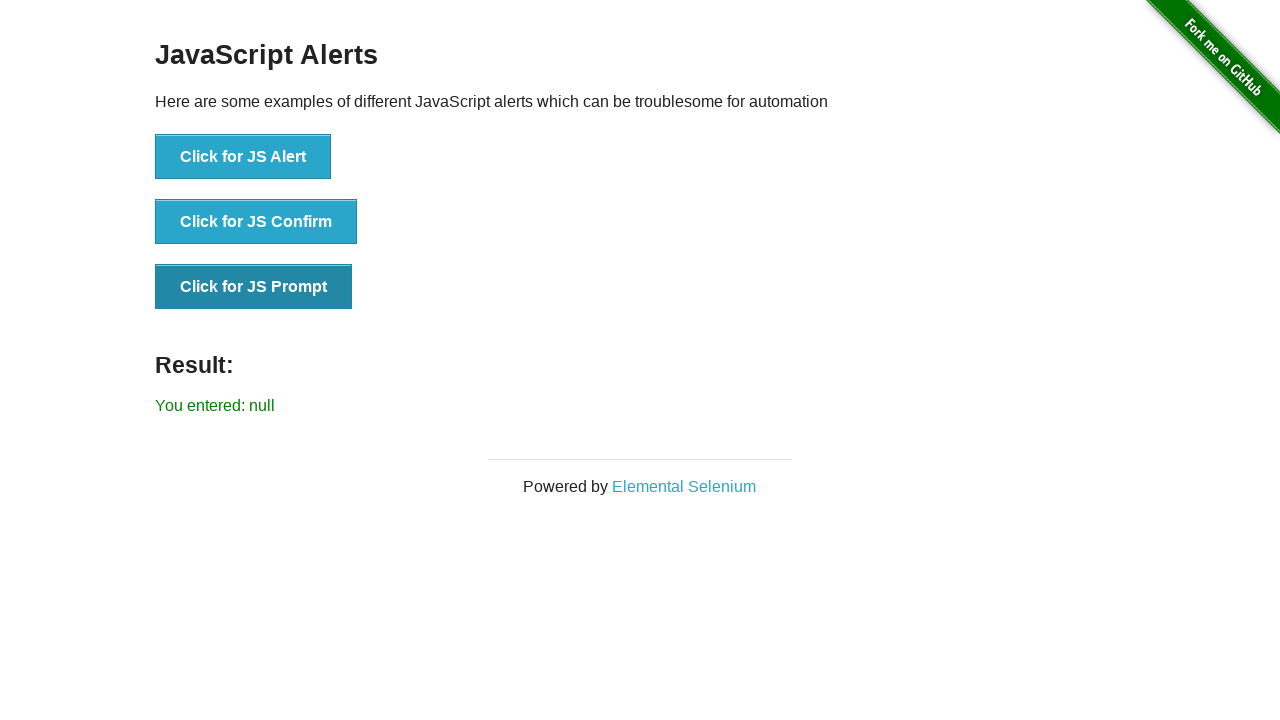

Clicked the prompt button to trigger the dialog at (254, 287) on xpath=//button[@onclick='jsPrompt()']
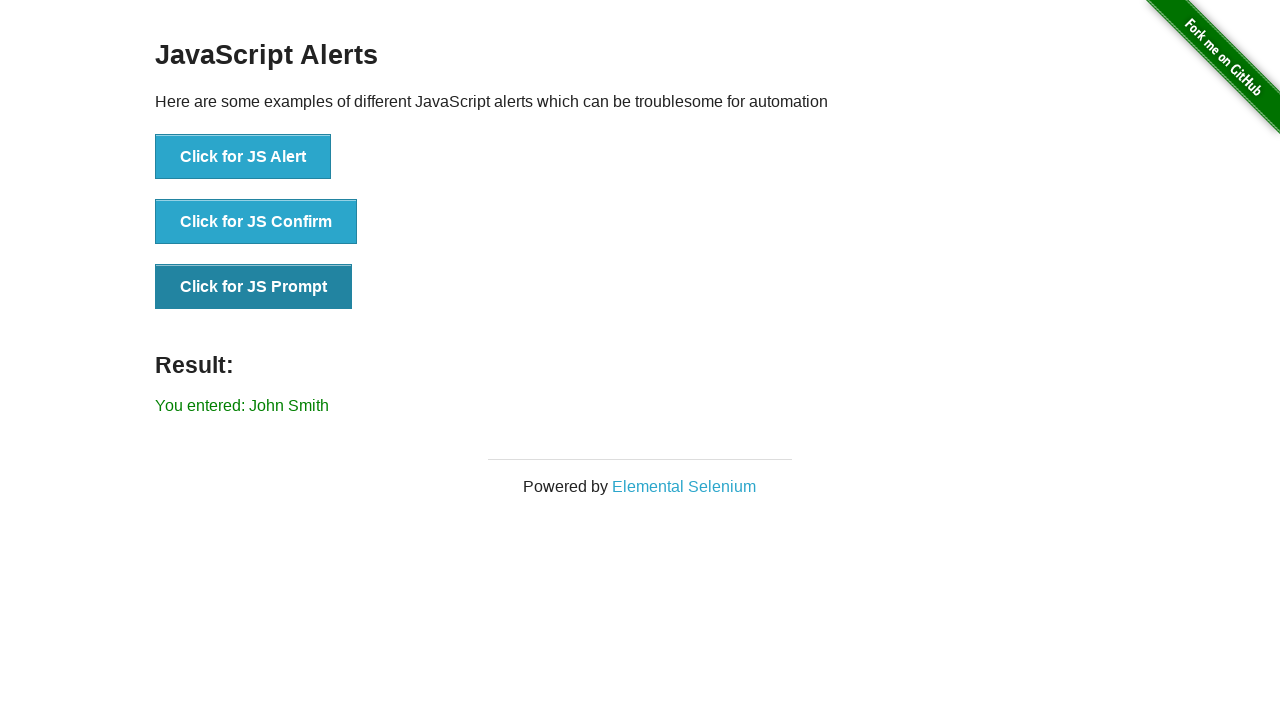

Result element appeared with the entered text 'John Smith'
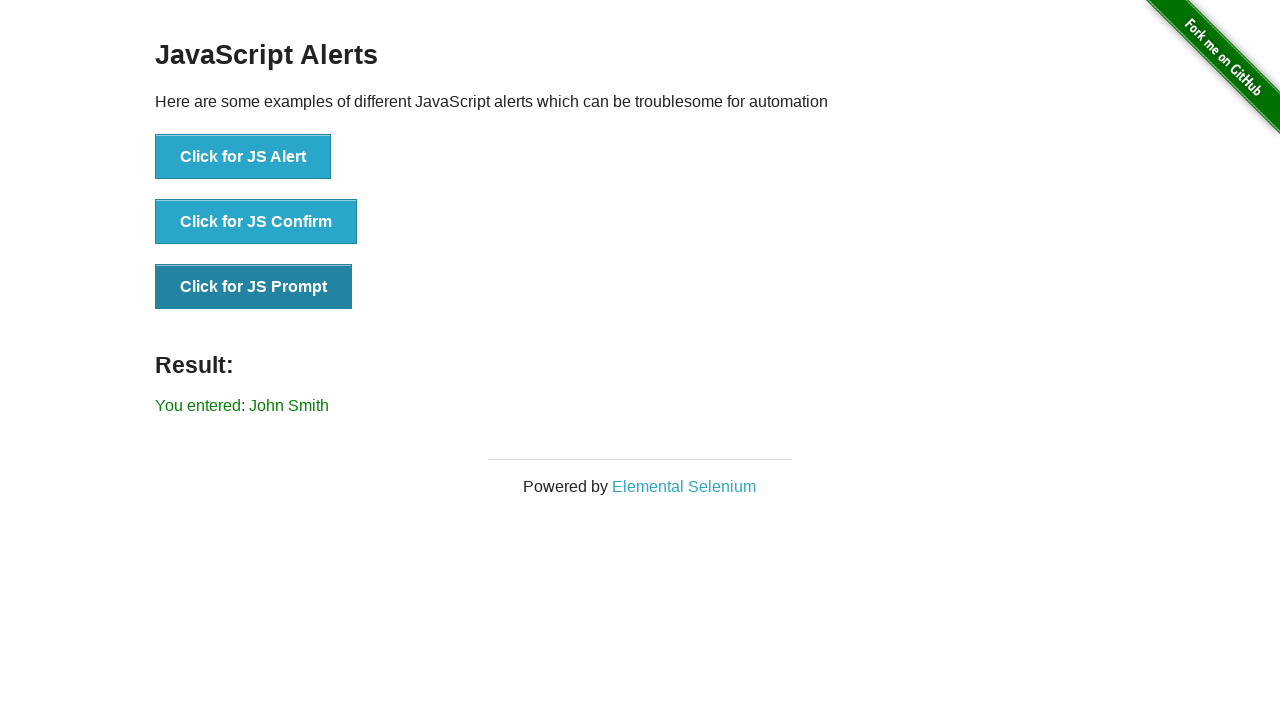

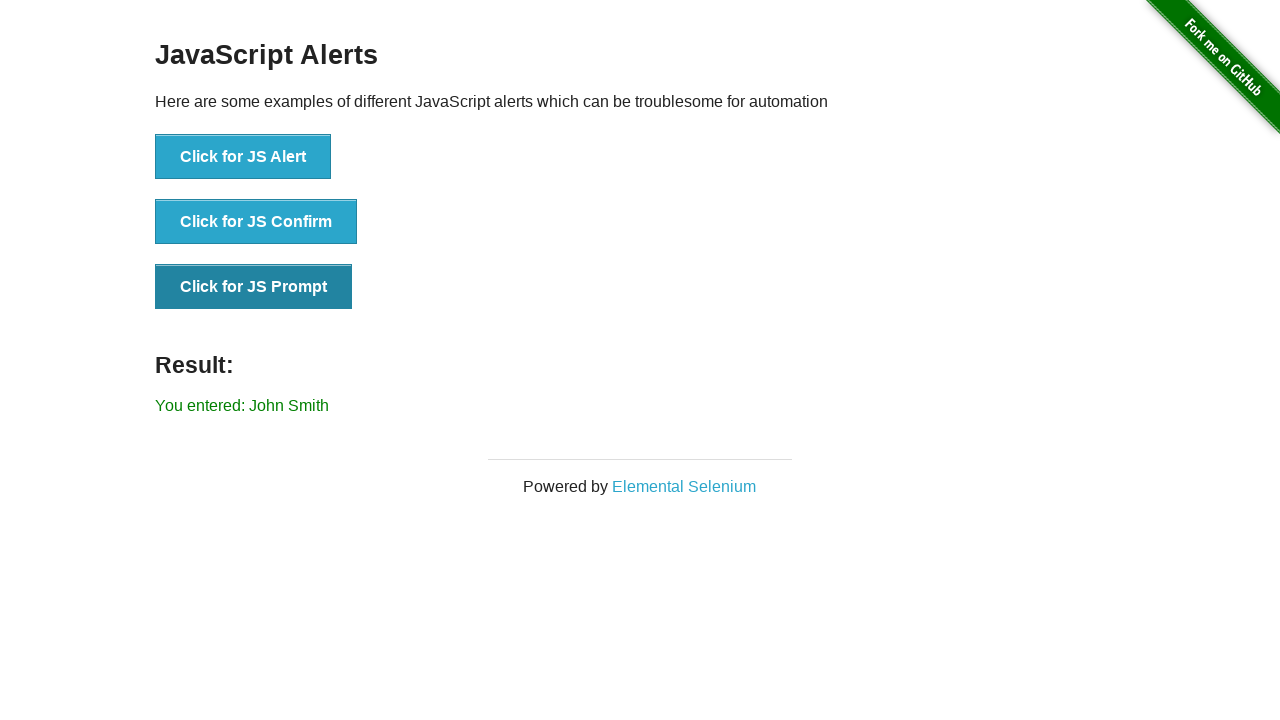